Tests radio button interaction by clicking the second radio option and verifying its selection state.

Starting URL: https://www.selenium.dev/selenium/web/web-form.html

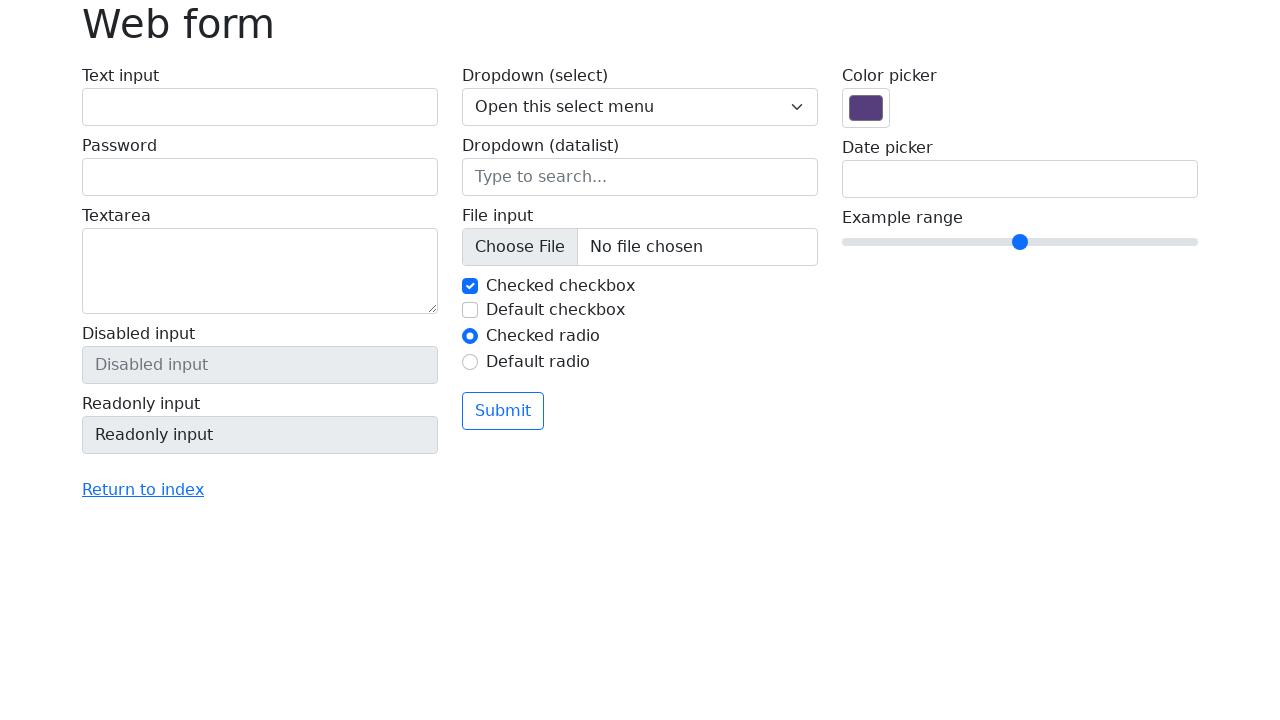

Navigated to web form test page
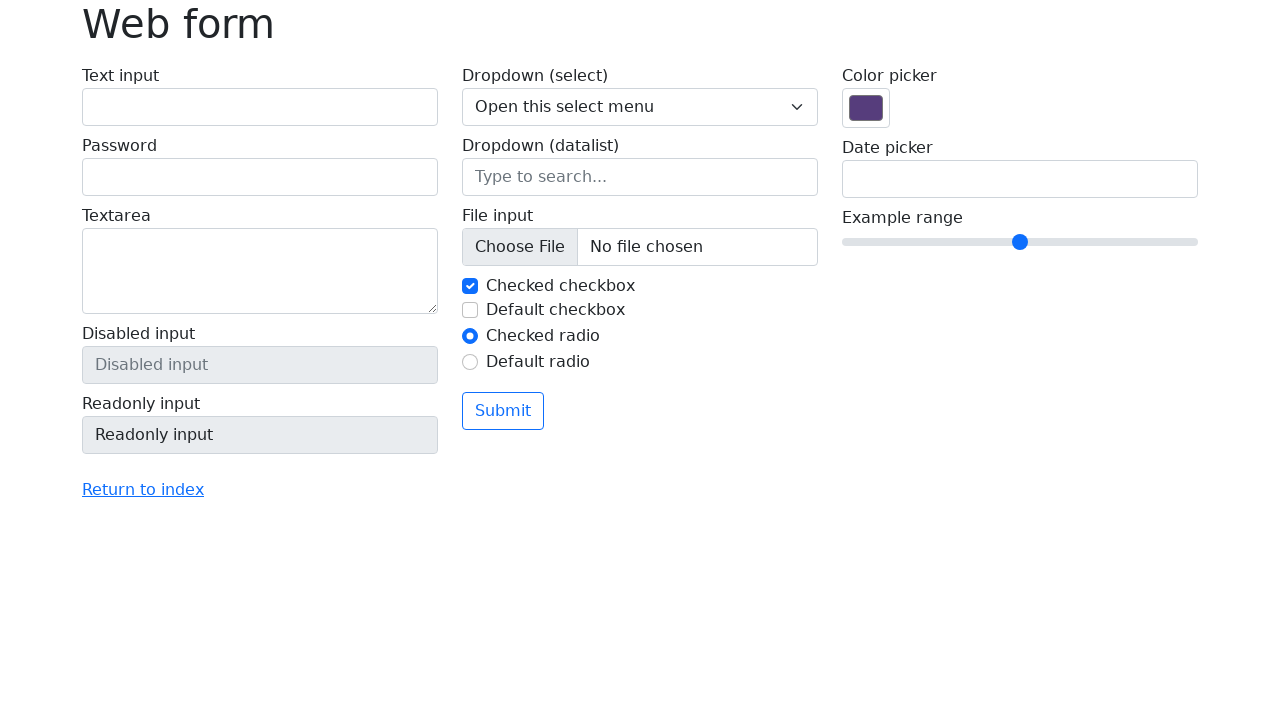

Clicked the second radio button option at (470, 362) on #my-radio-2
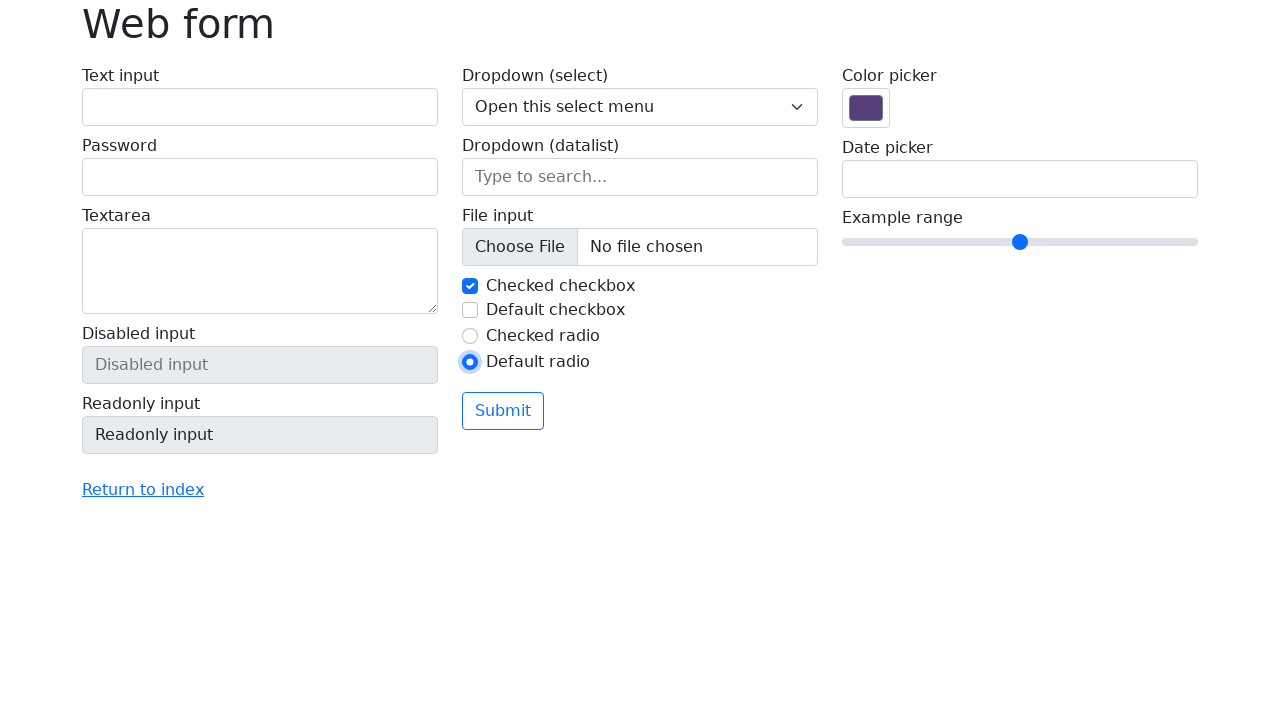

Verified second radio button selection state
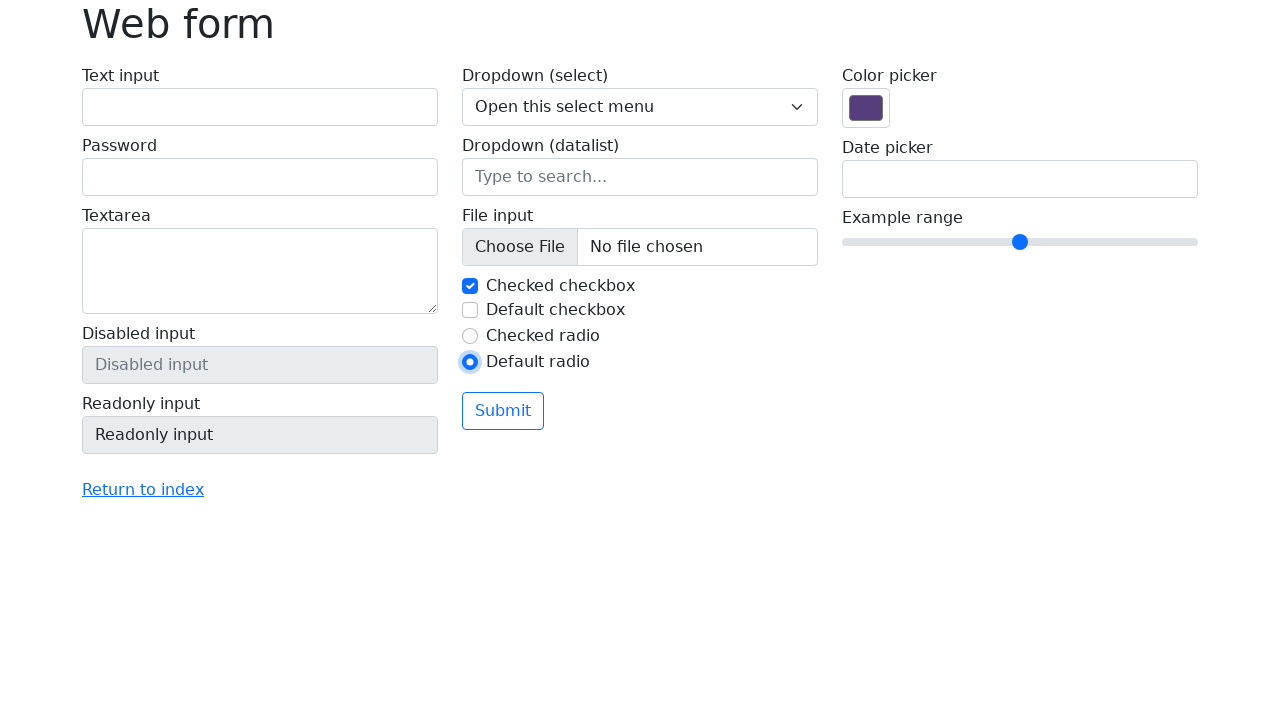

Assertion passed: second radio button is selected
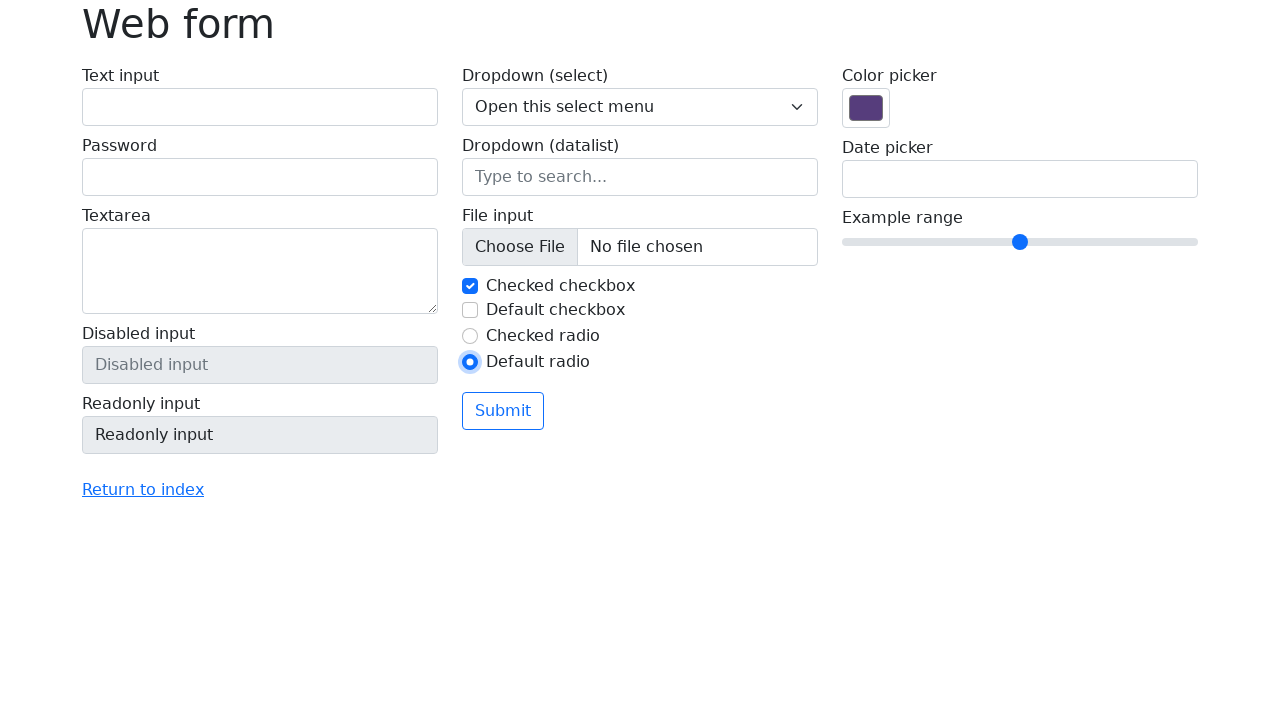

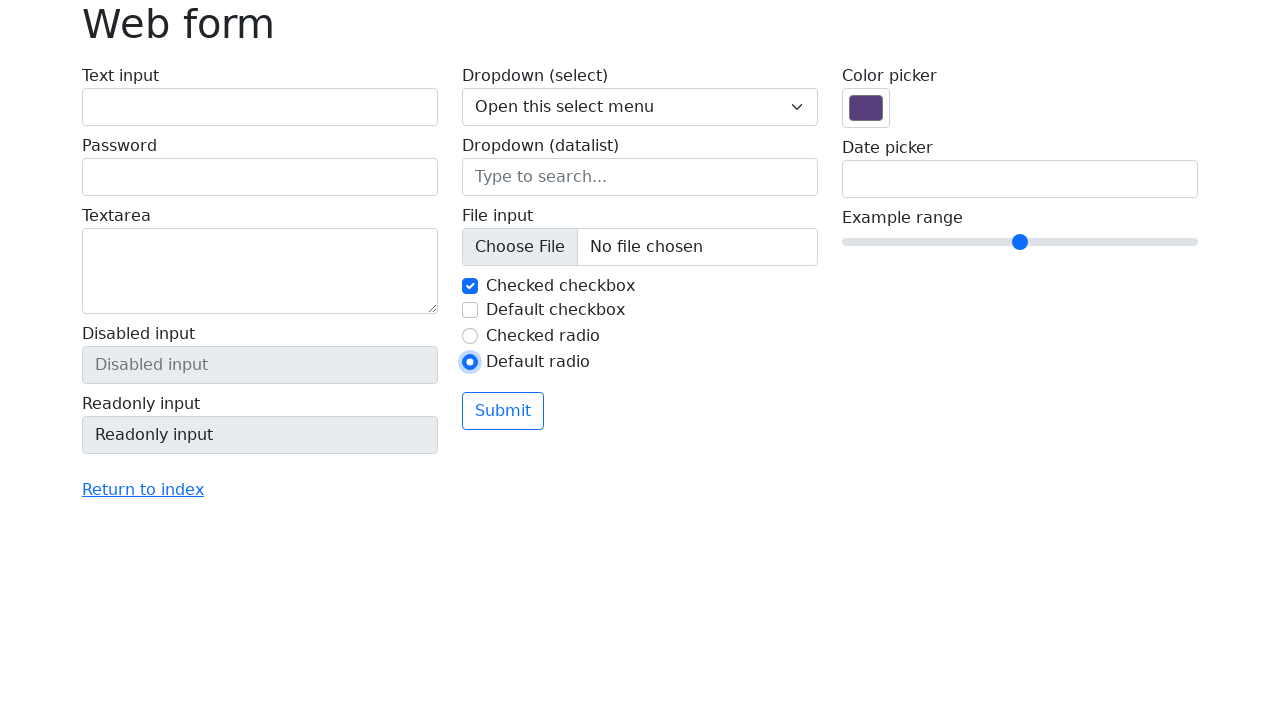